Tests dropdown selection, navigation between pages, clicking links, and browser back/forward functionality on the GlobalSQA demo site

Starting URL: https://www.globalsqa.com/demo-site/select-dropdown-menu/

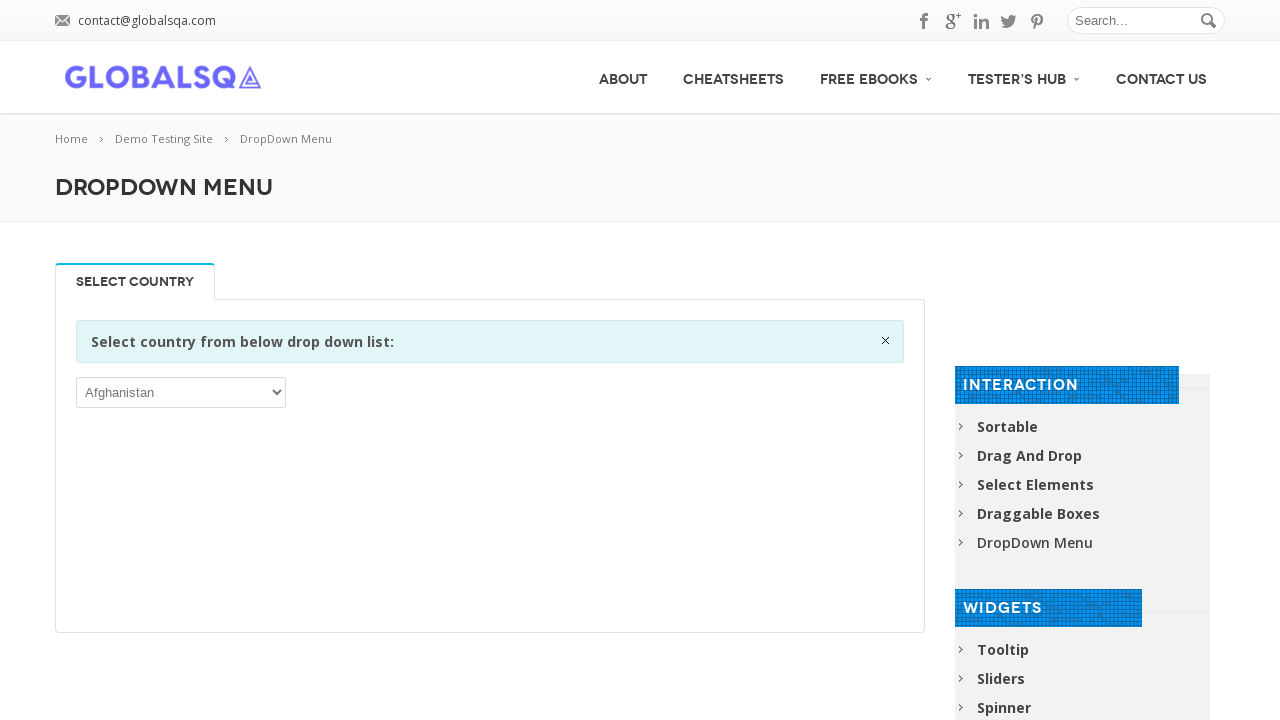

Selected 'IND' (India) from the country dropdown on xpath=/html/body/div/div[1]/div[2]/div/div/div[2]/div/div/div/p/select
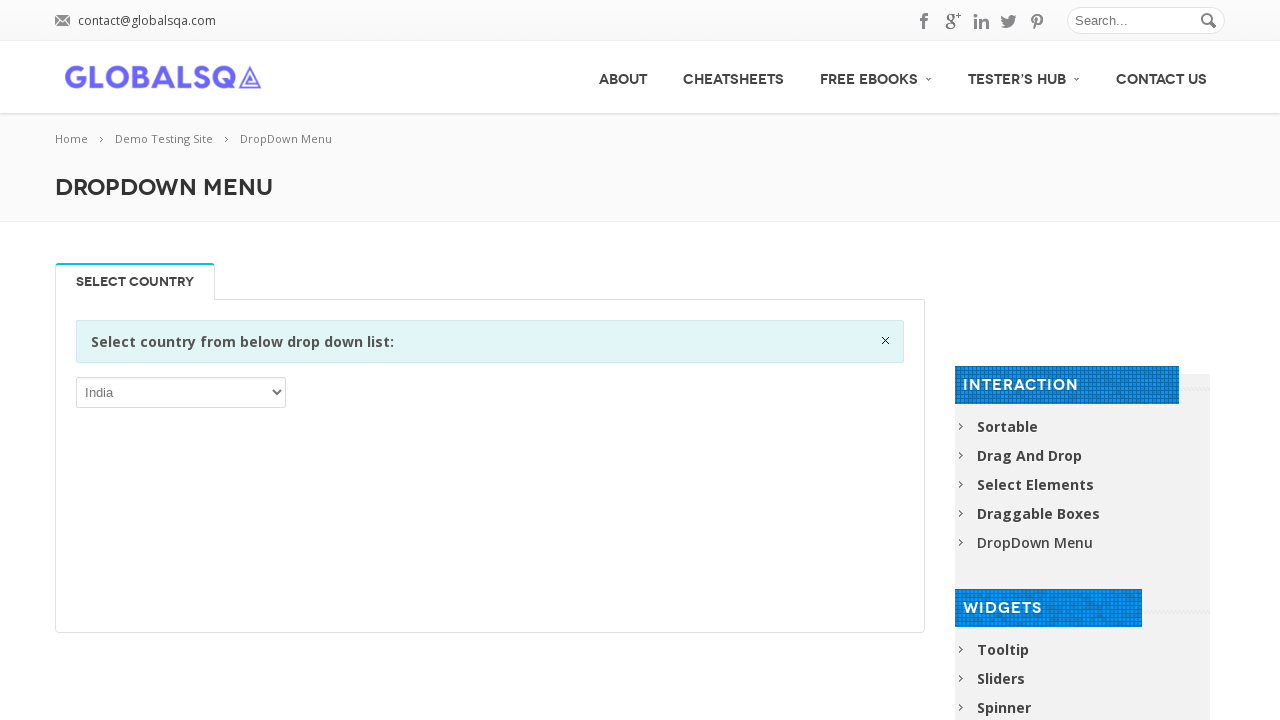

Navigated to https://www.globalsqa.com/demo-site/
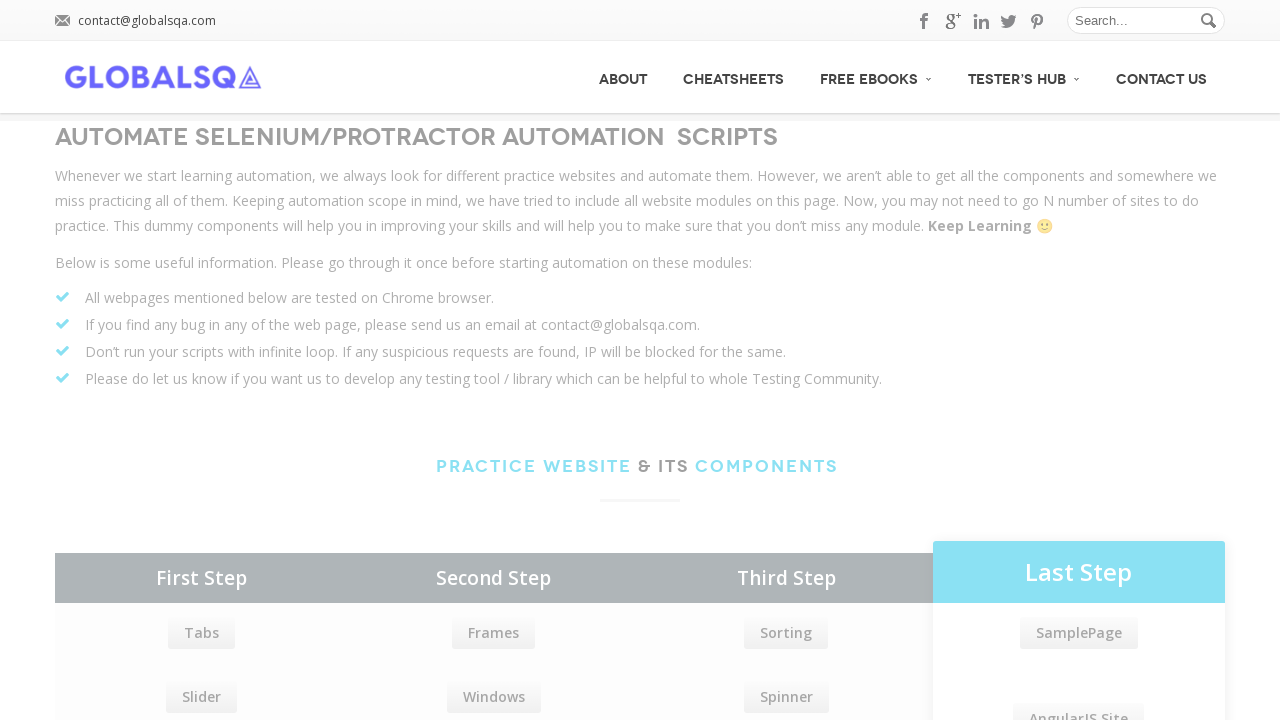

Waited for anchor tags to be present
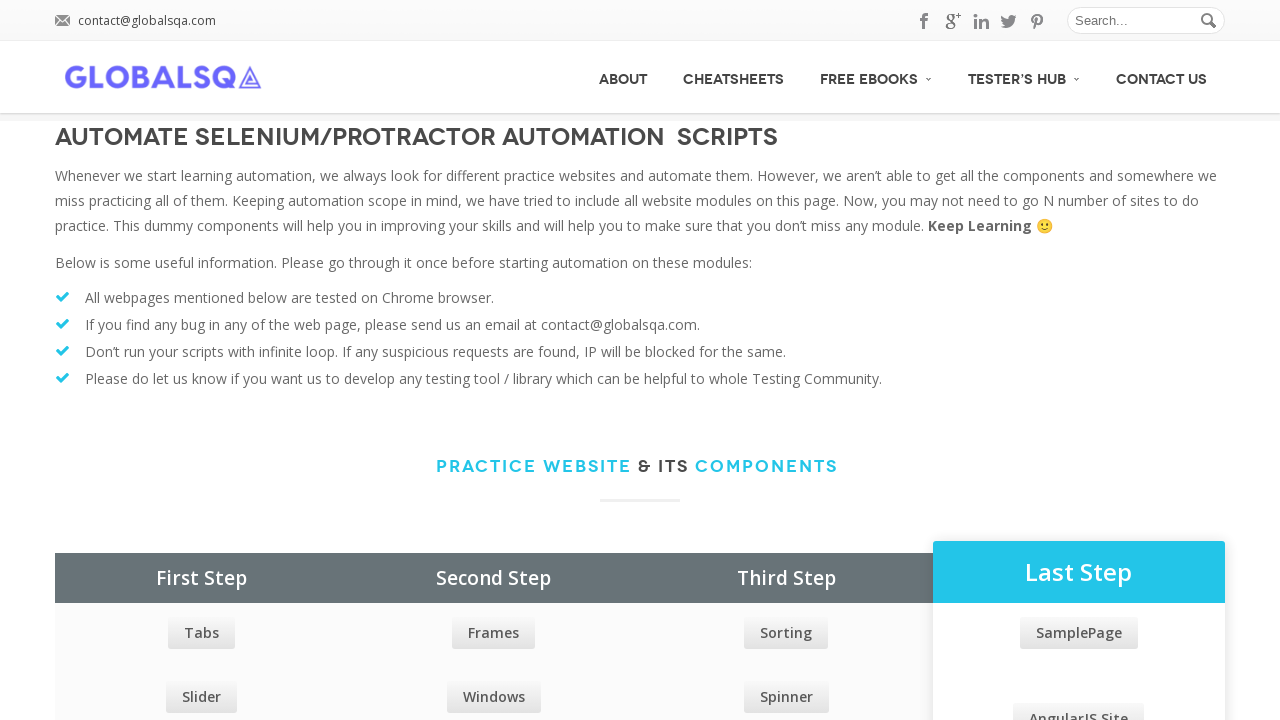

Checked visibility of element at specified xpath
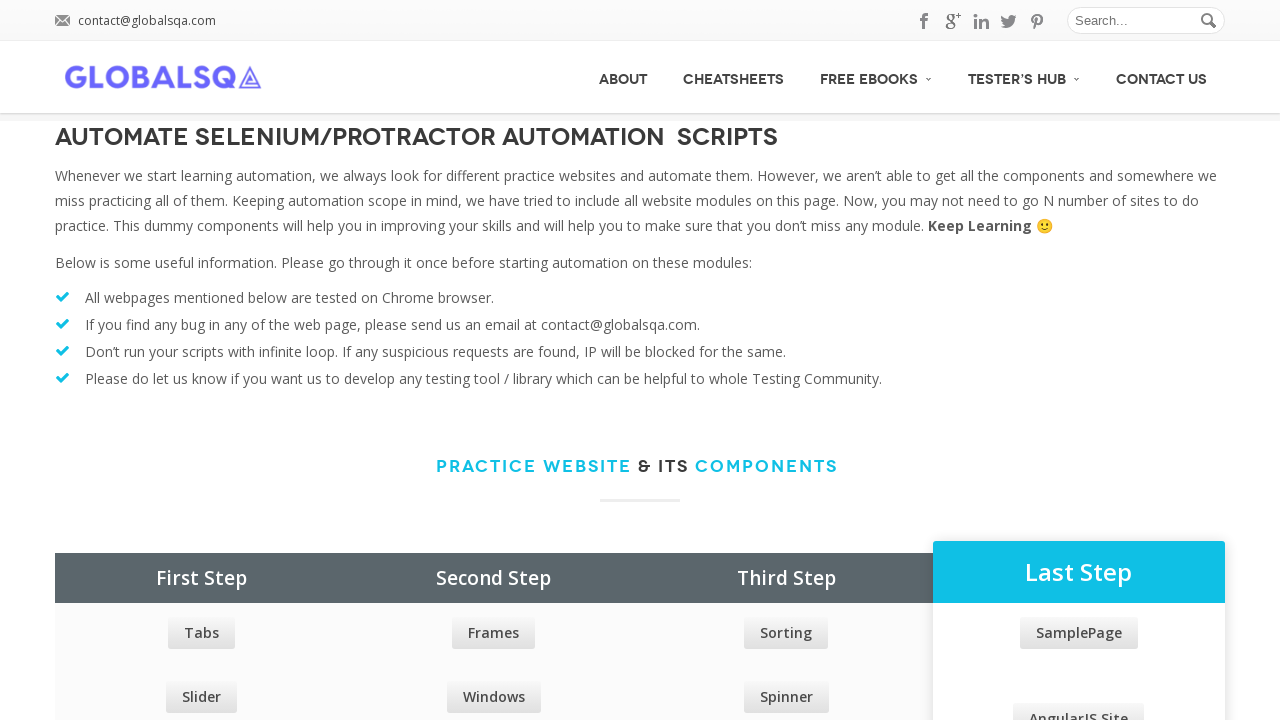

Clicked on a link in the navigation menu at (1079, 704) on xpath=/html/body/div/div[1]/div/div[2]/div/div/div[2]/div[4]/ul/li[3]/a
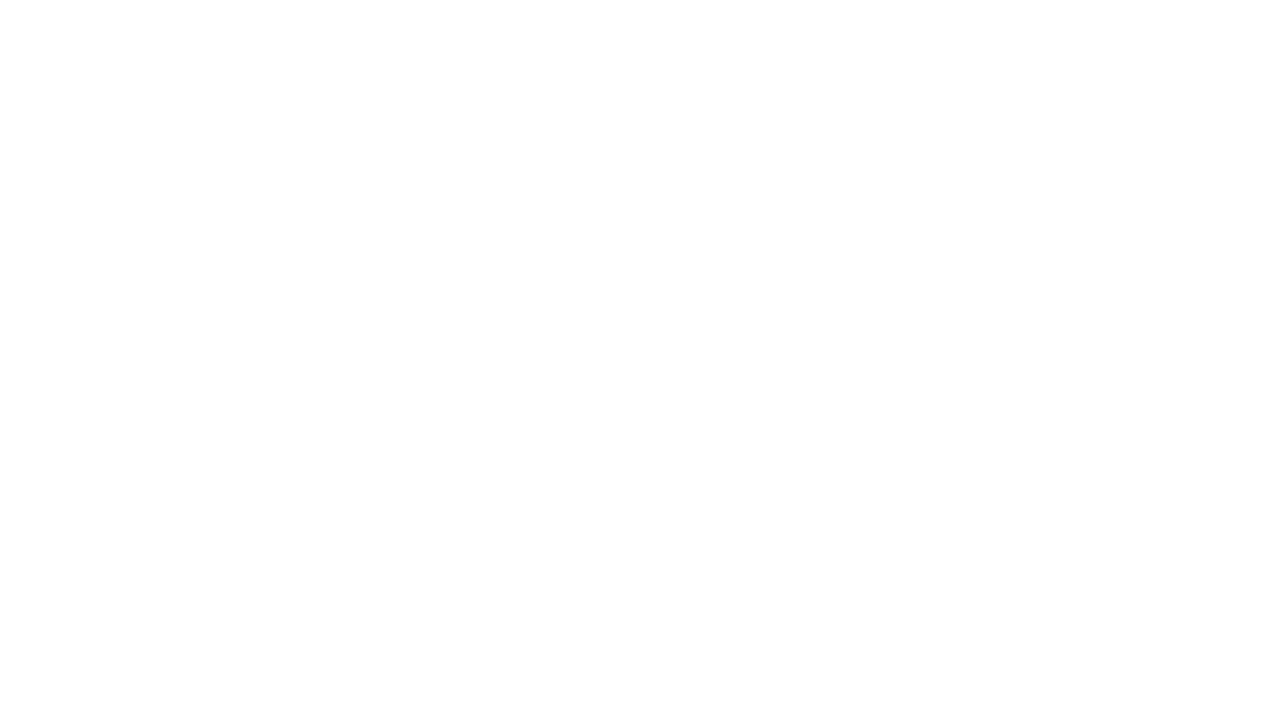

Navigated back to previous page using browser back button
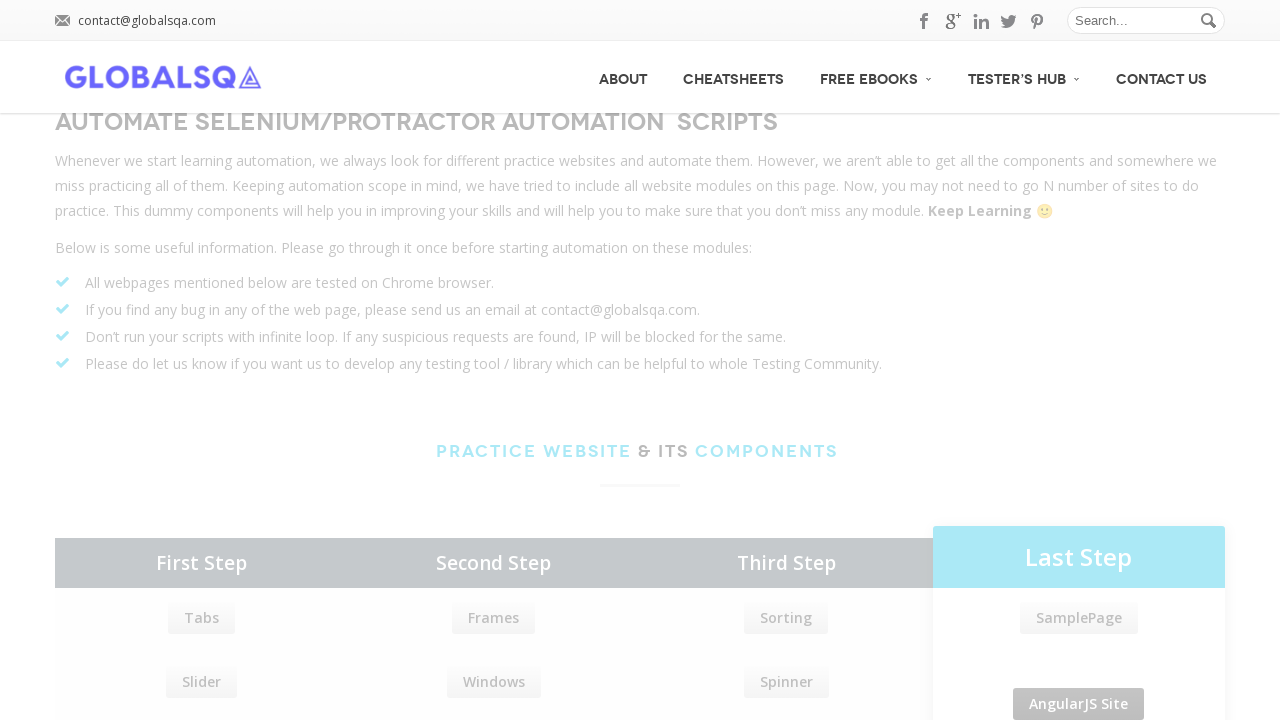

Navigated forward to next page using browser forward button
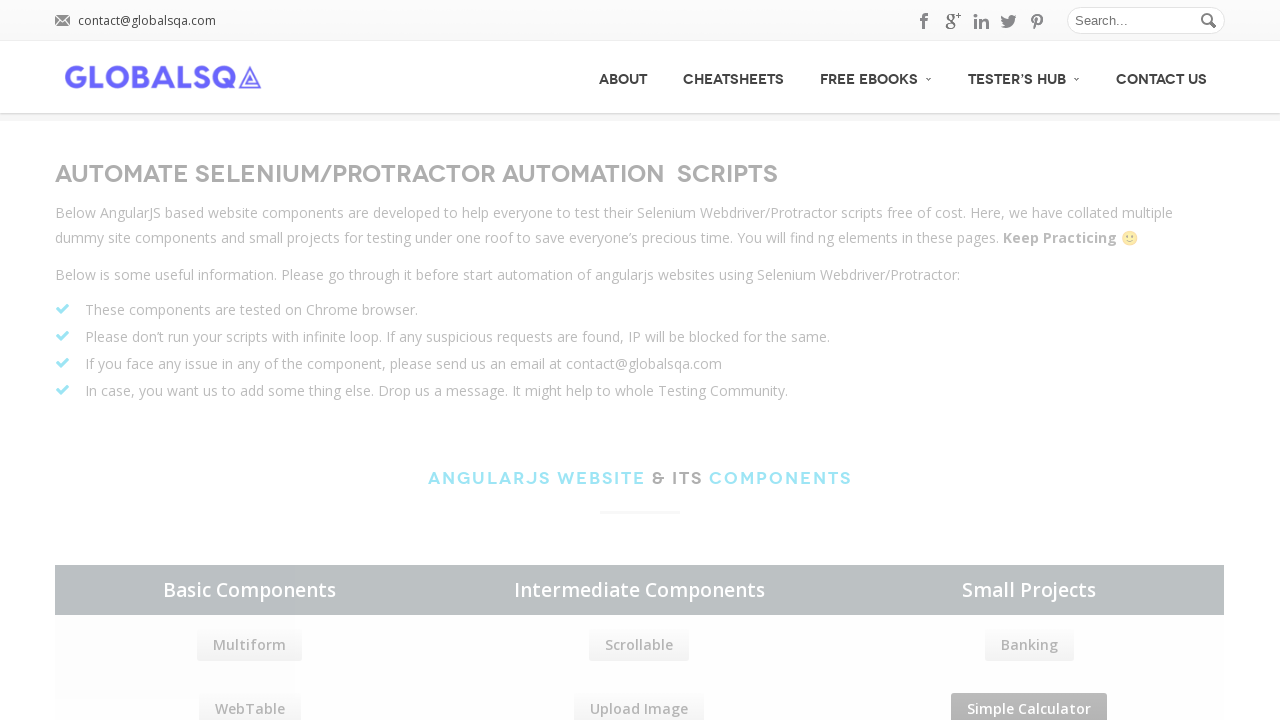

Waited for page heading element to be present
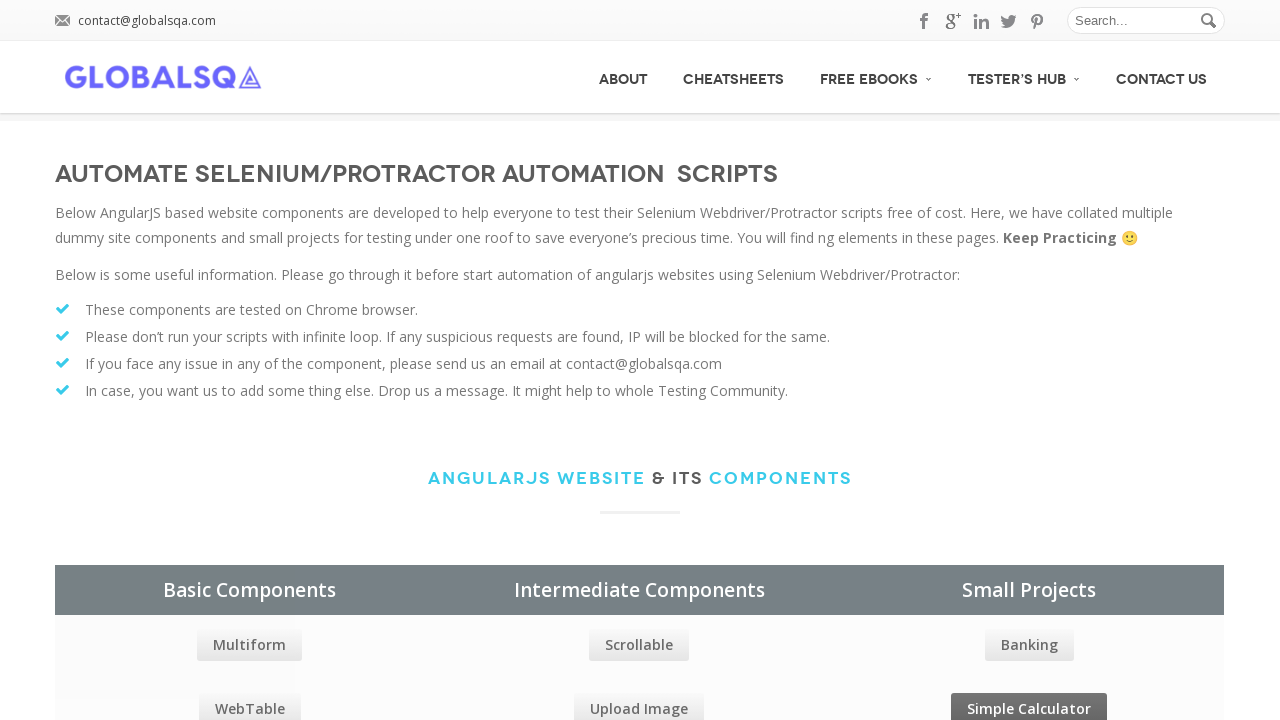

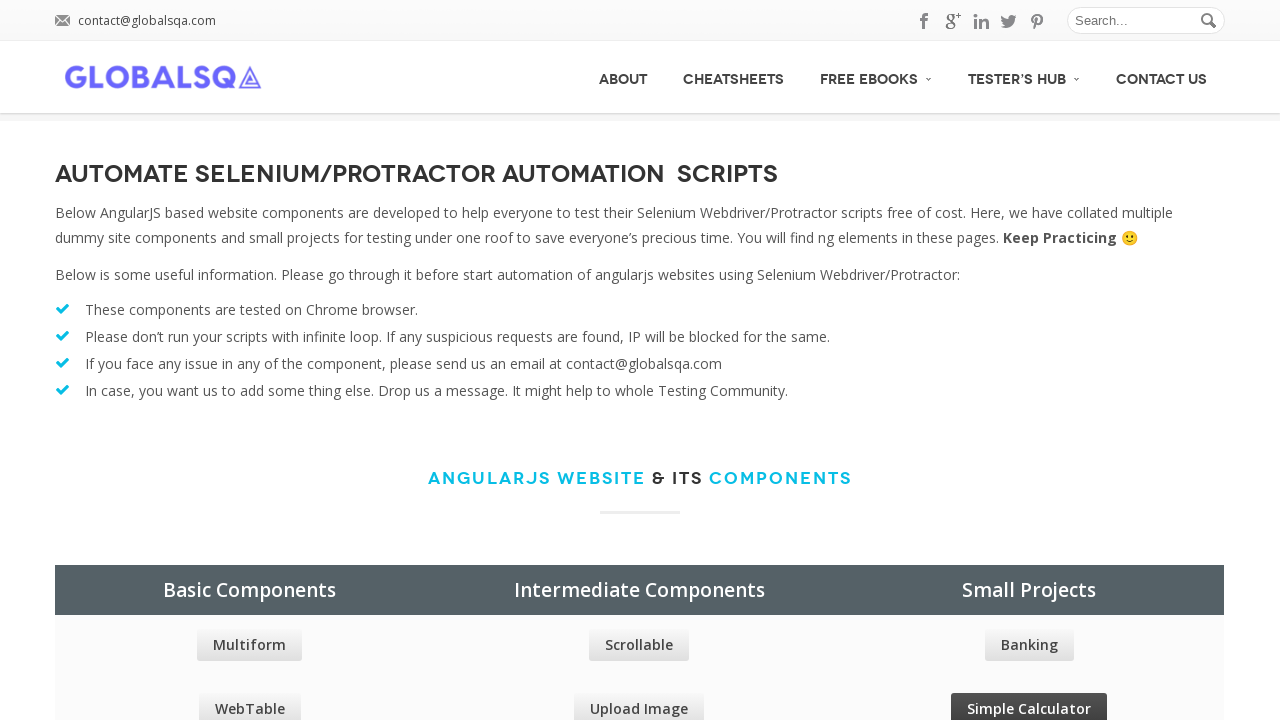